Navigates to the Calley homepage and waits for the page to load

Starting URL: https://www.getcalley.com/

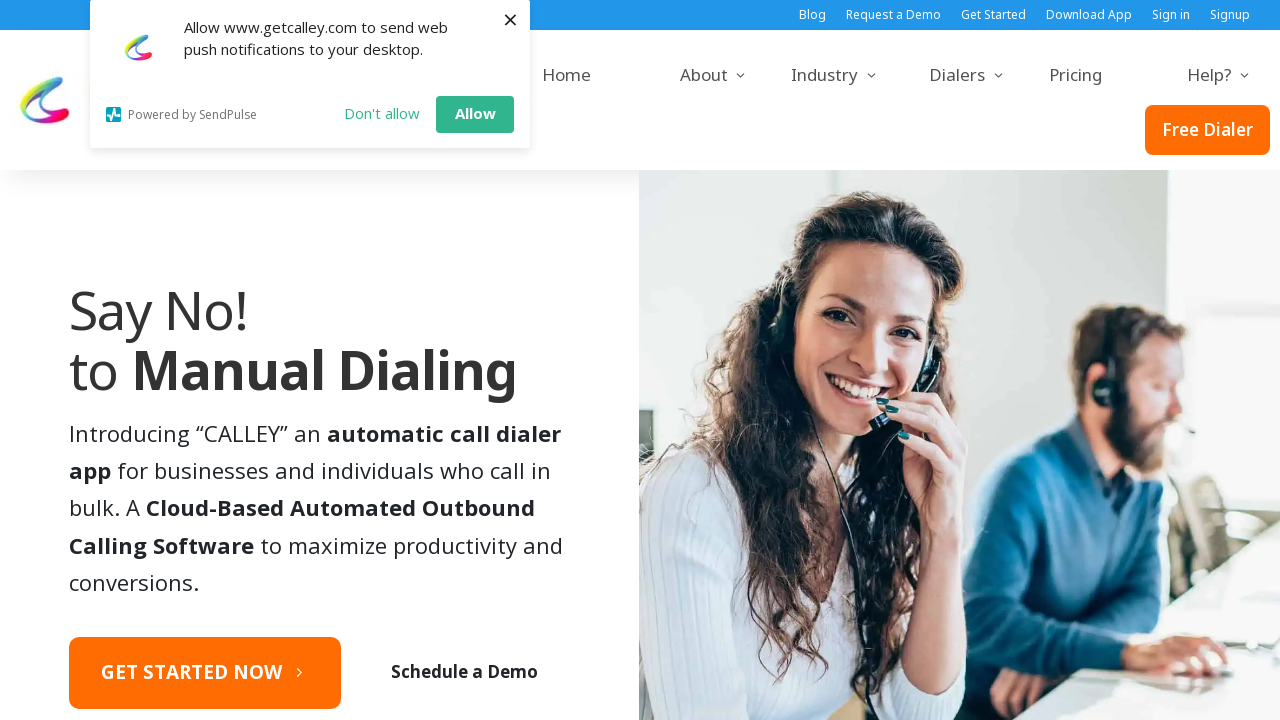

Set viewport size to 1366x768
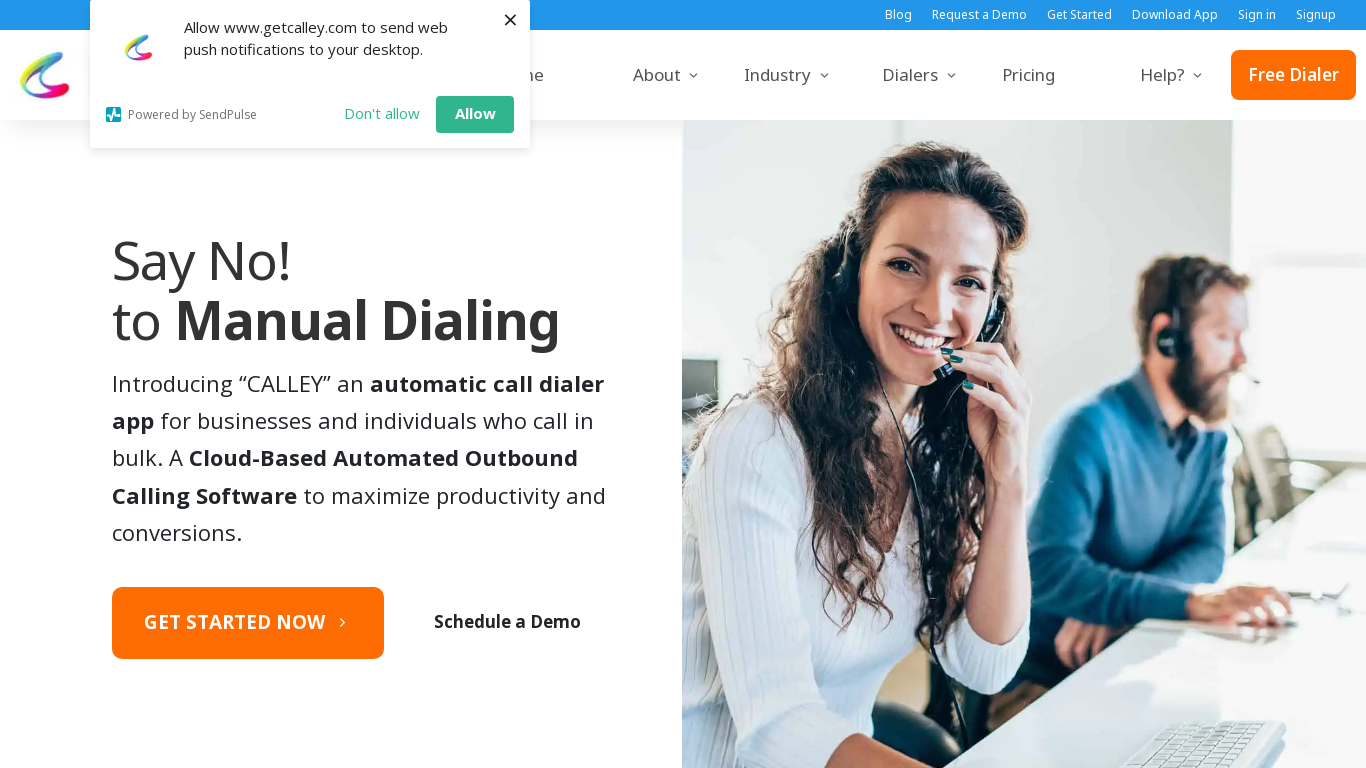

Waited for page to reach networkidle state
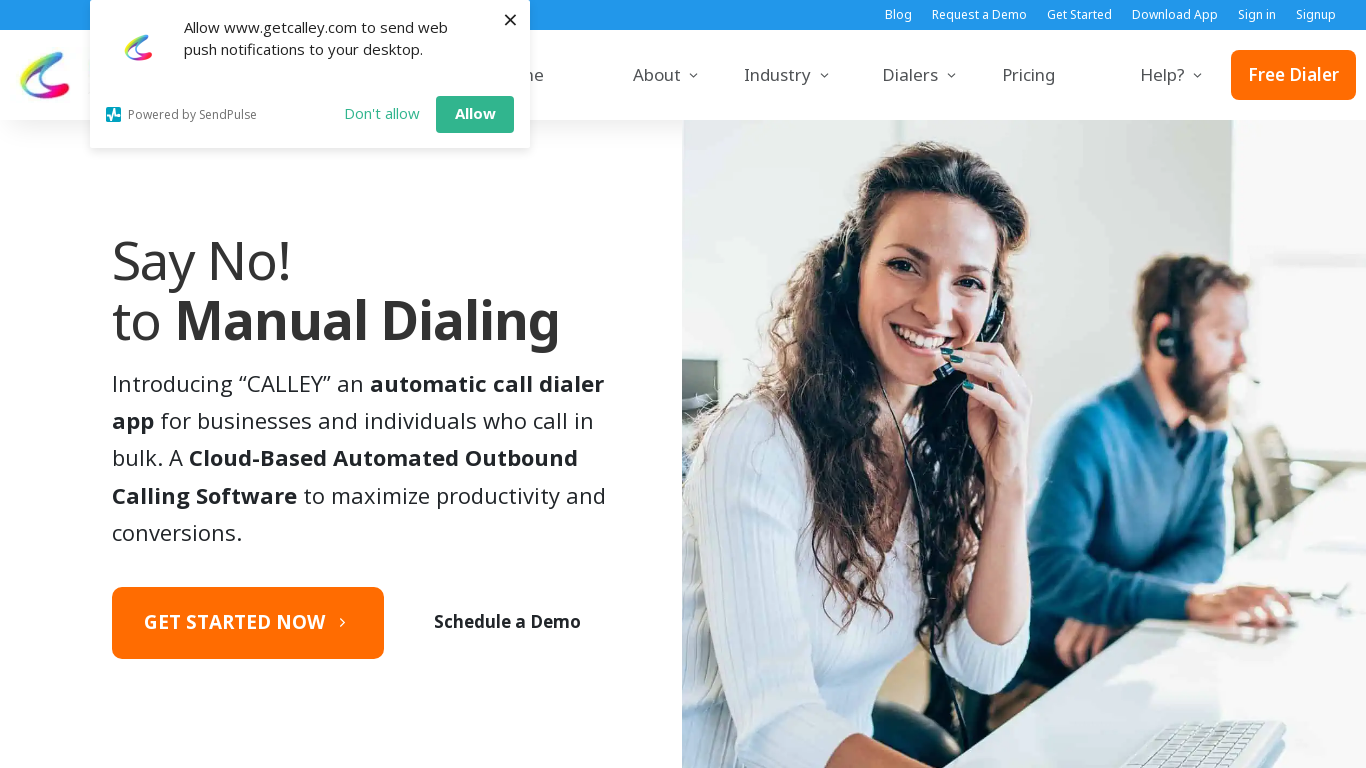

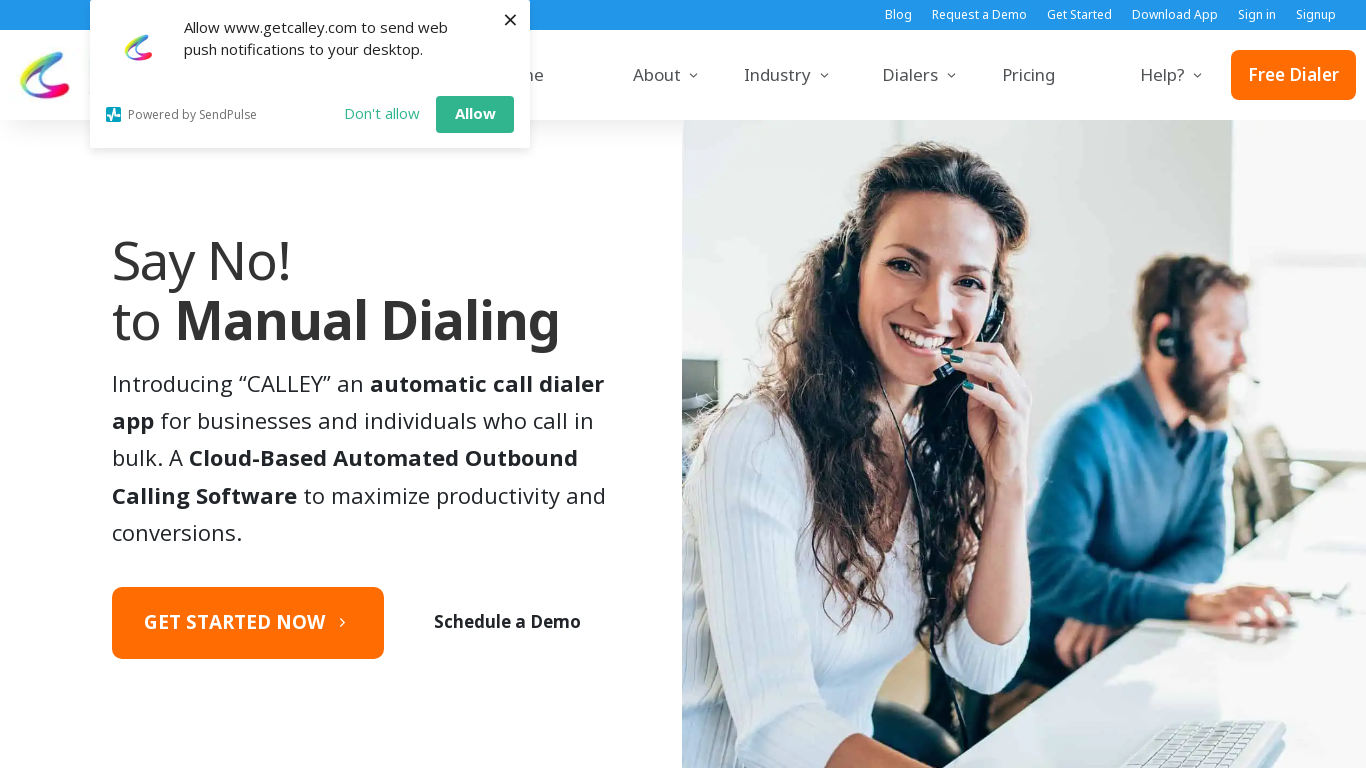